Tests clicking an alert button and verifying the alert message text

Starting URL: https://demoqa.com/alerts

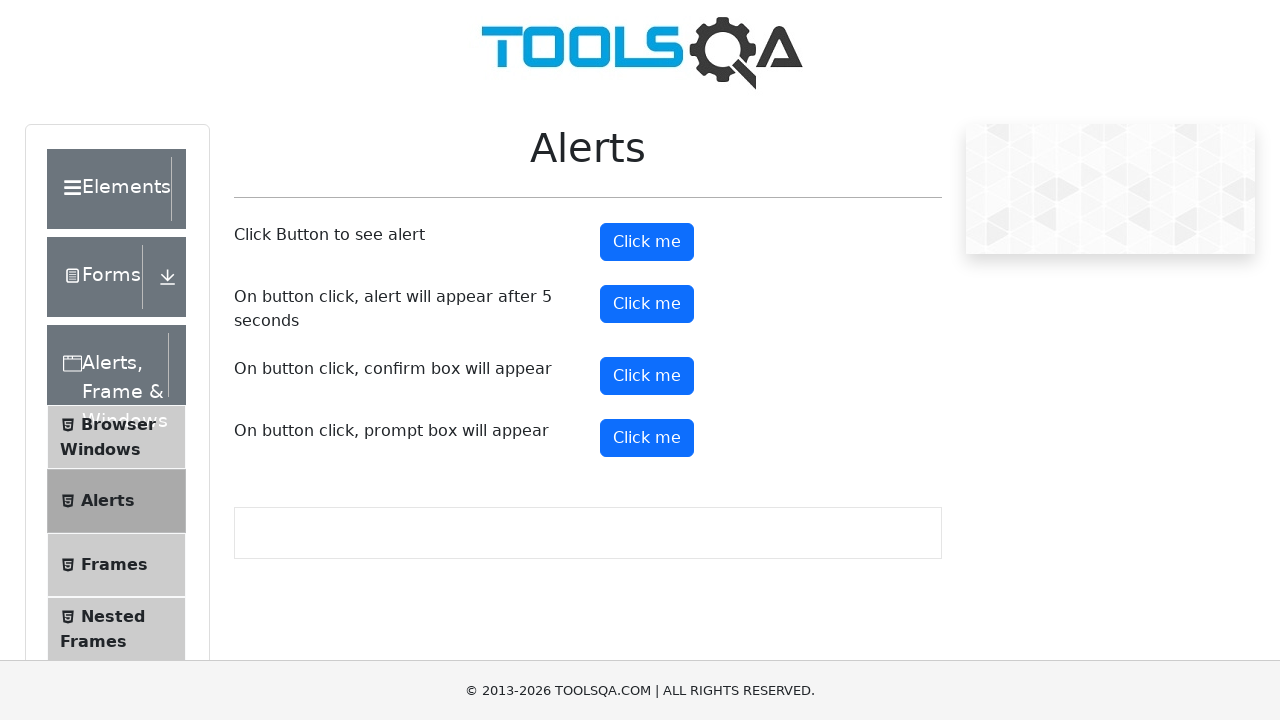

Clicked the alert button at (647, 242) on #alertButton
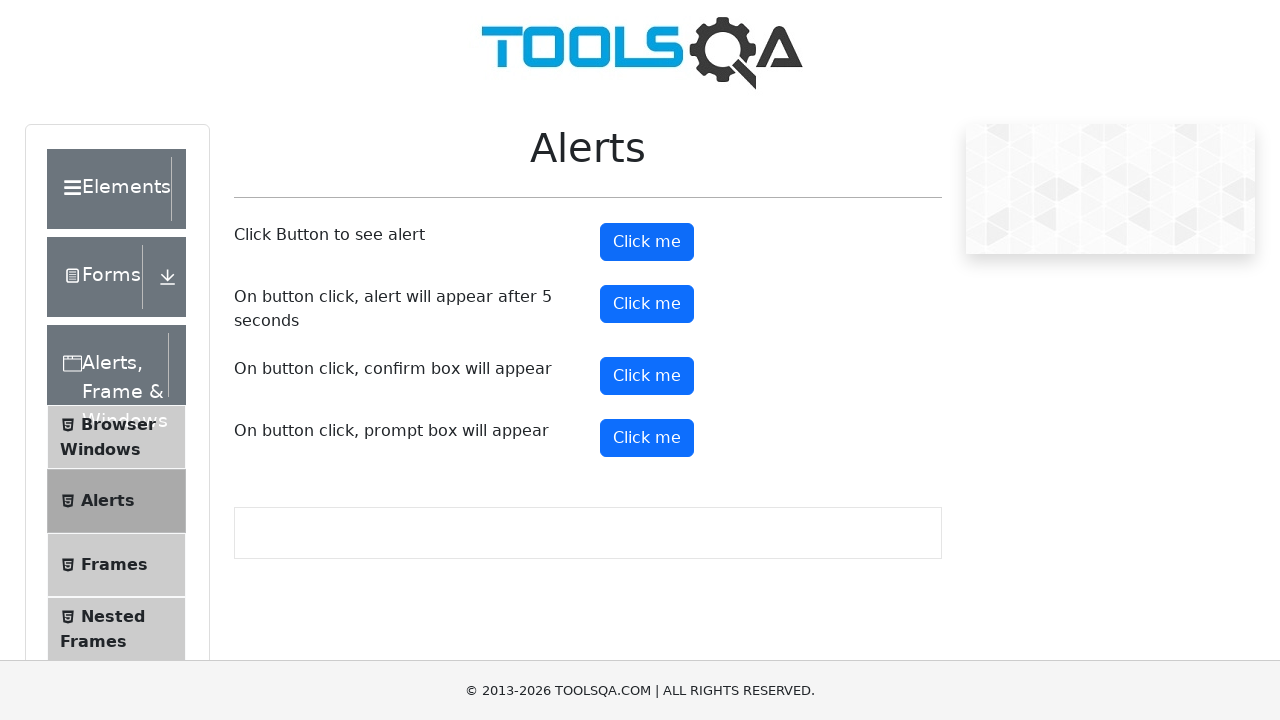

Alert dialog accepted
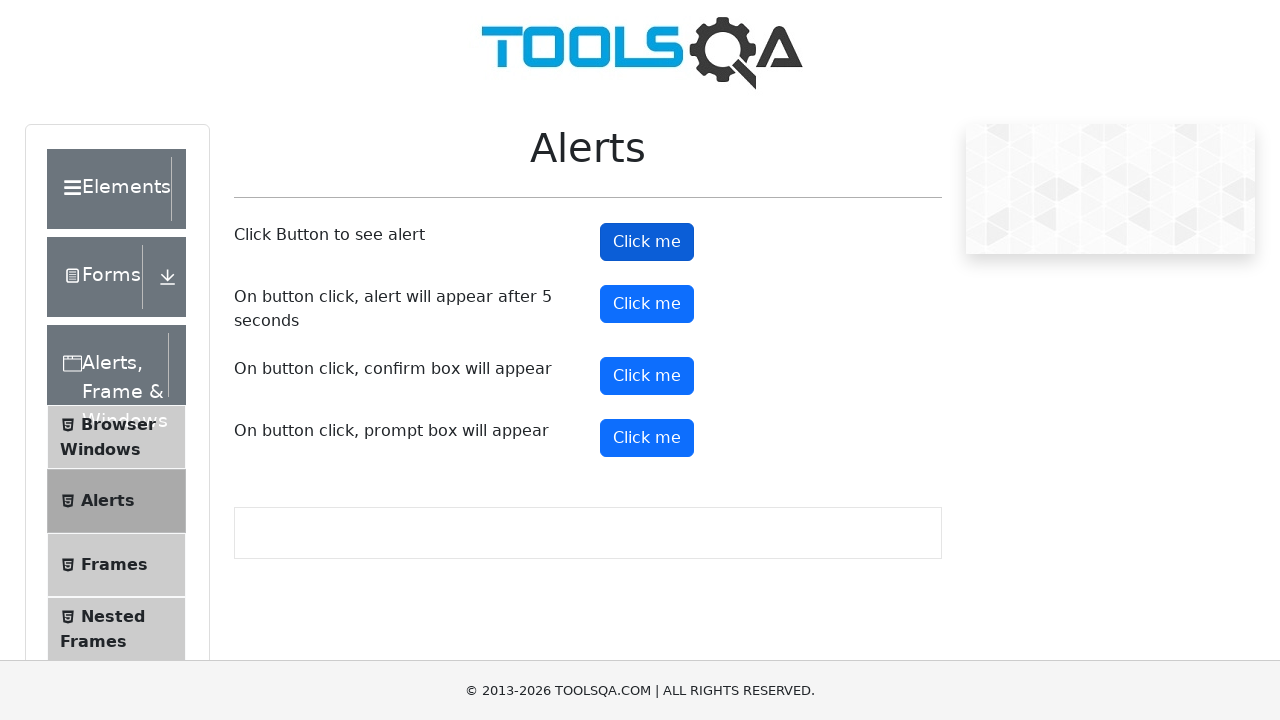

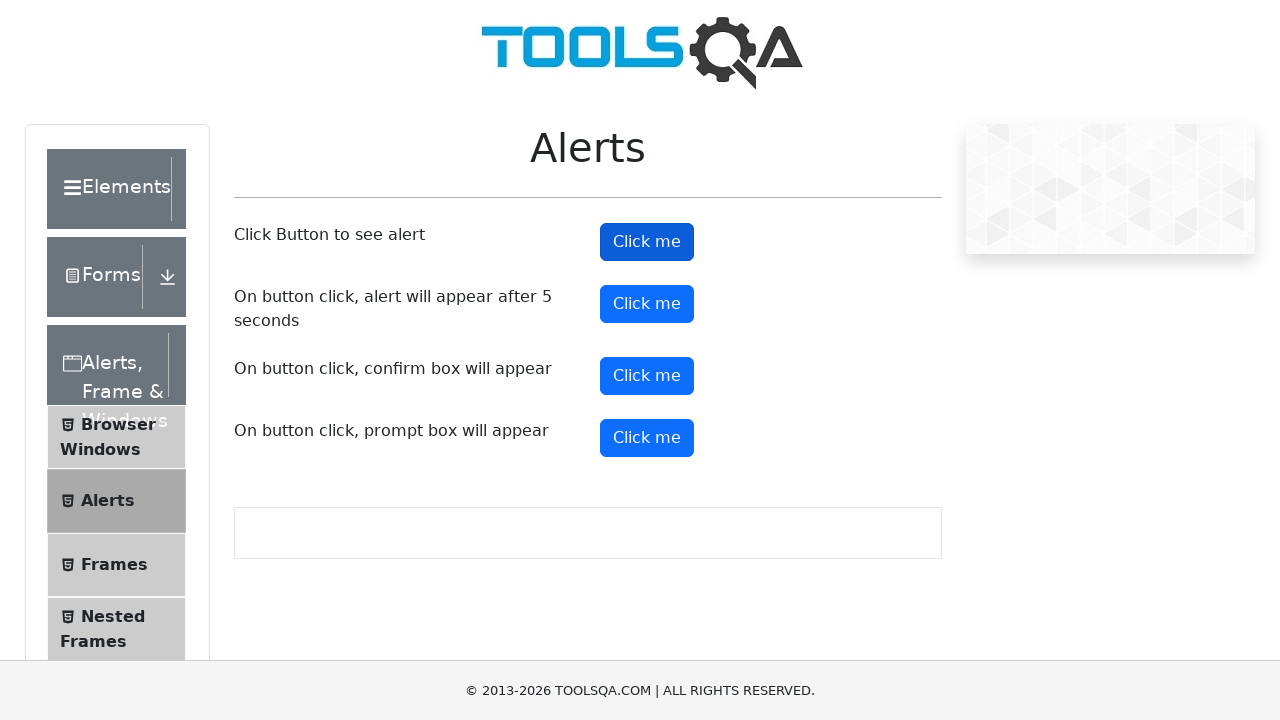